Tests new window handling by clicking a link that opens a new browser window, then switching to verify content in the new window

Starting URL: https://the-internet.herokuapp.com/windows

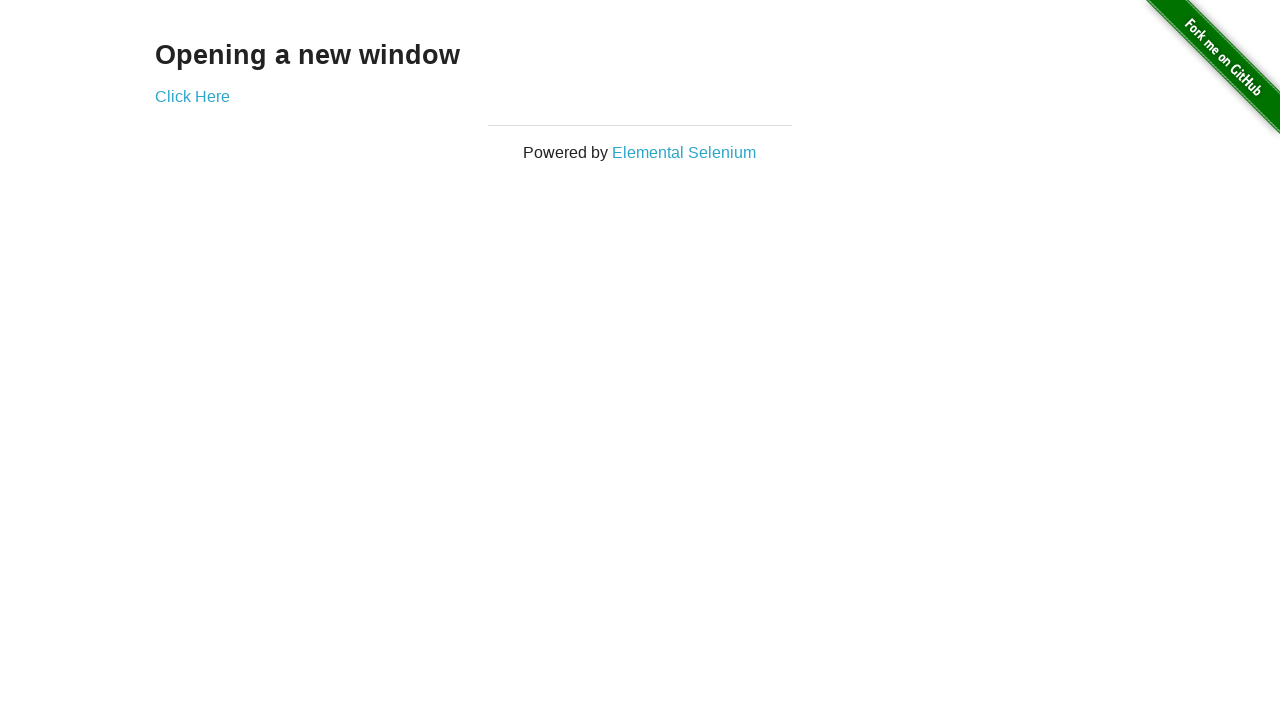

Clicked 'Click Here' link and captured new window at (192, 96) on xpath=//a[normalize-space()='Click Here']
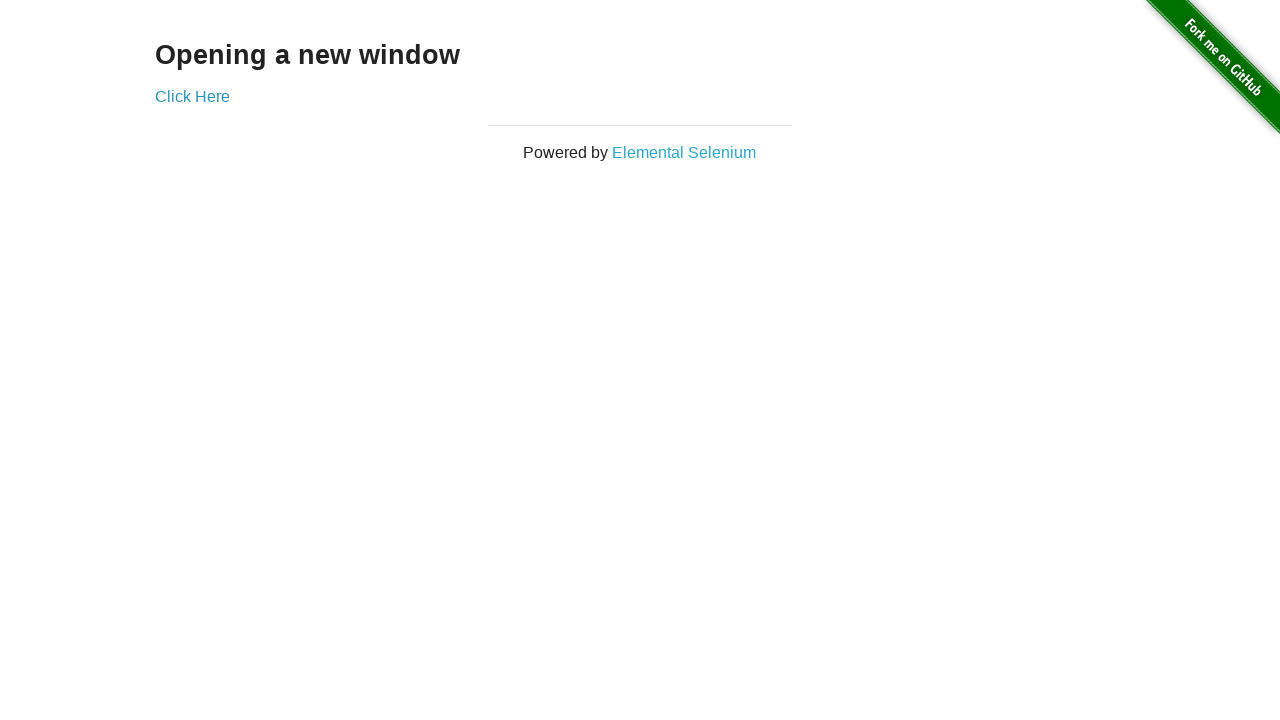

New window page fully loaded
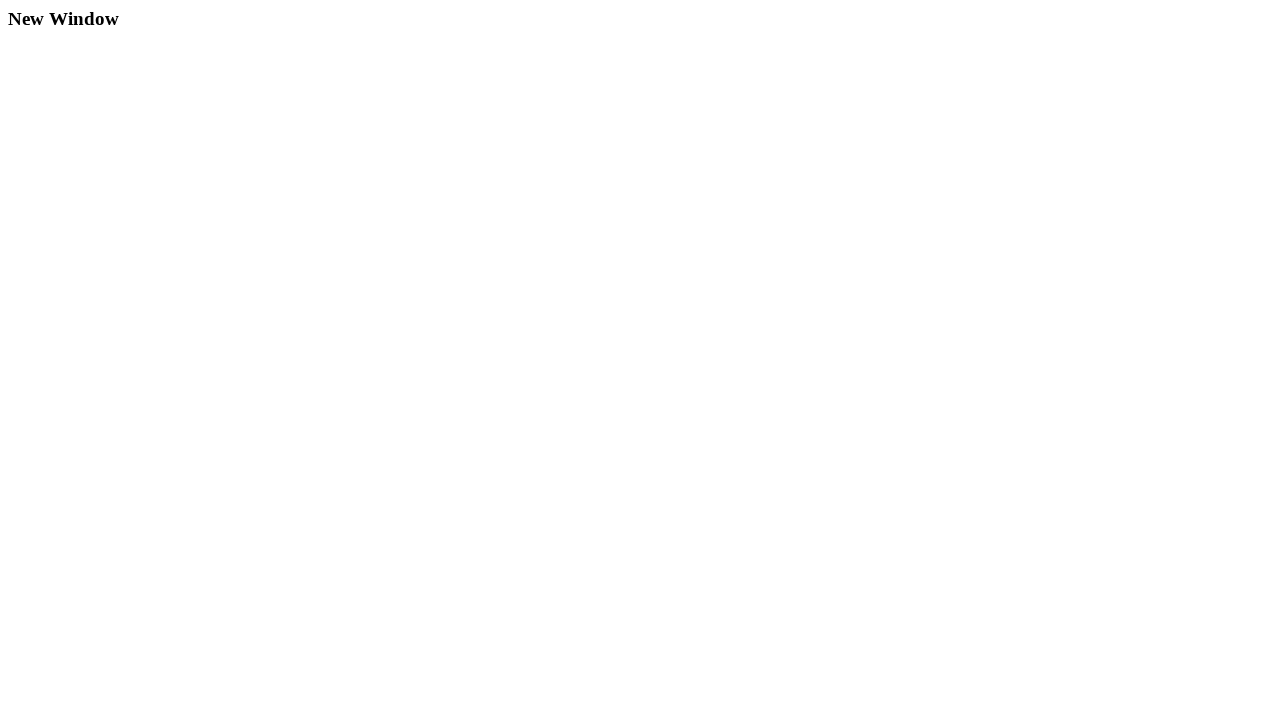

Verified 'New Window' heading is present in new window
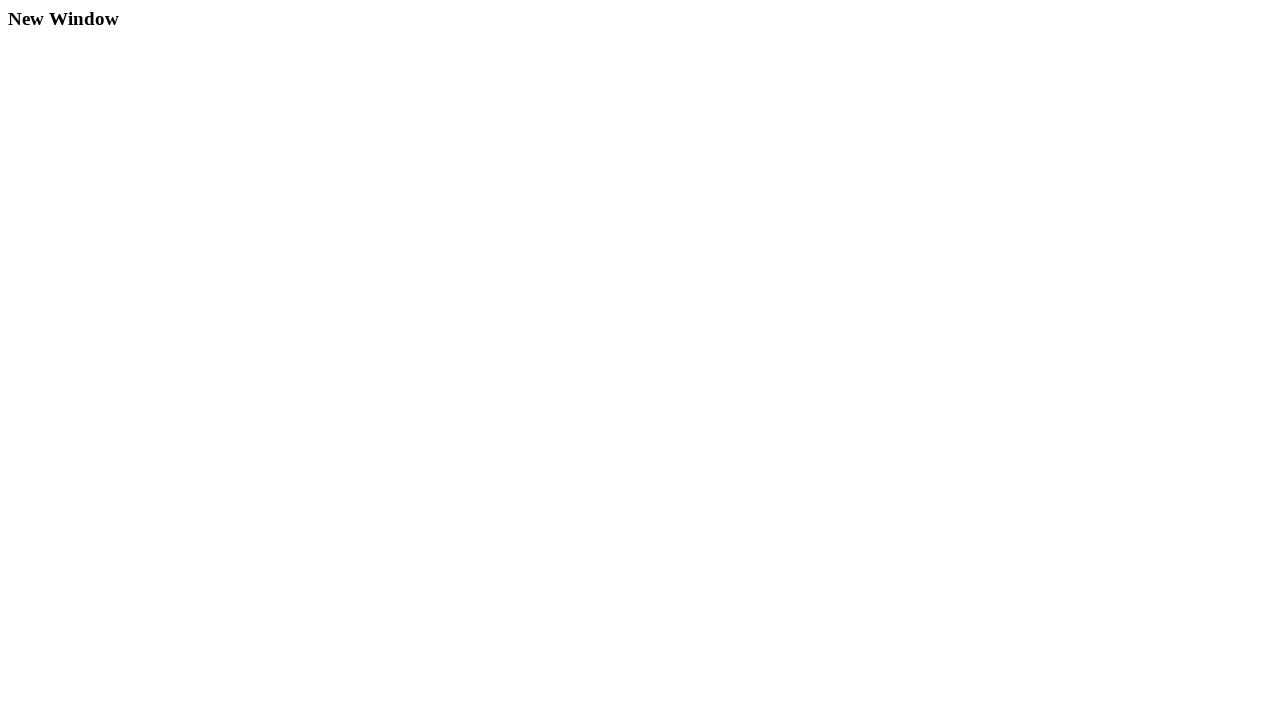

Closed the new window
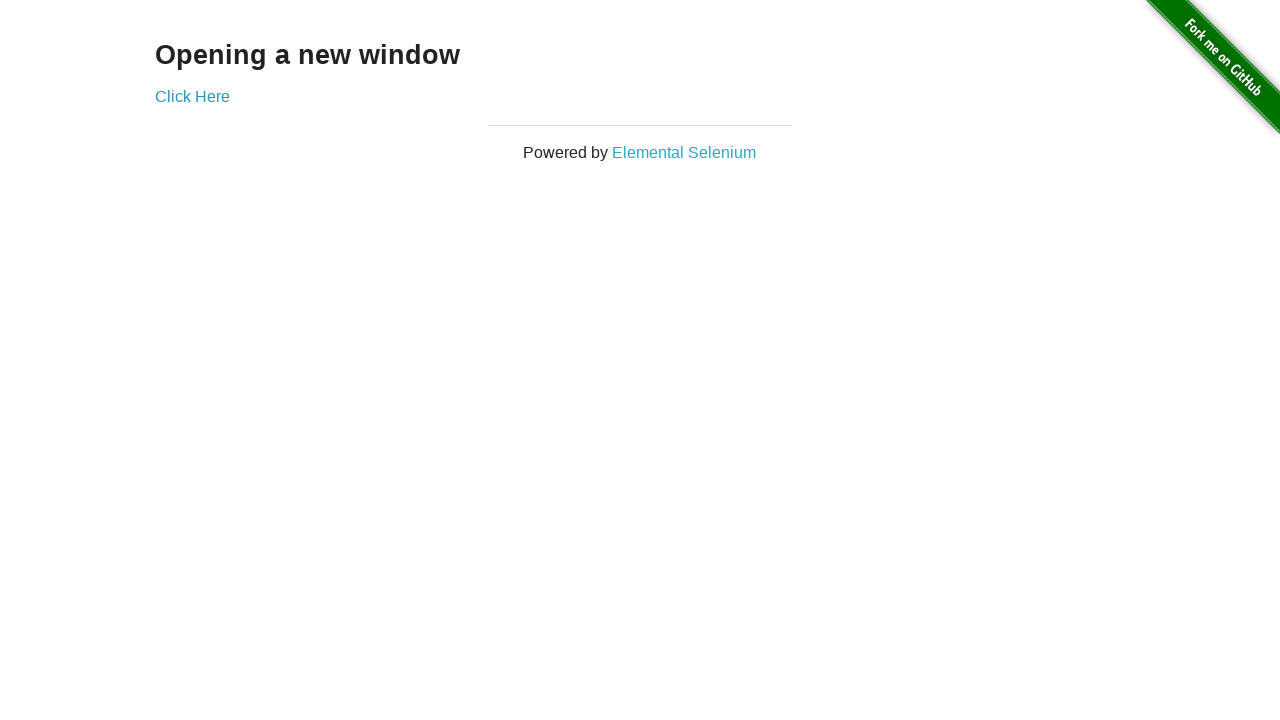

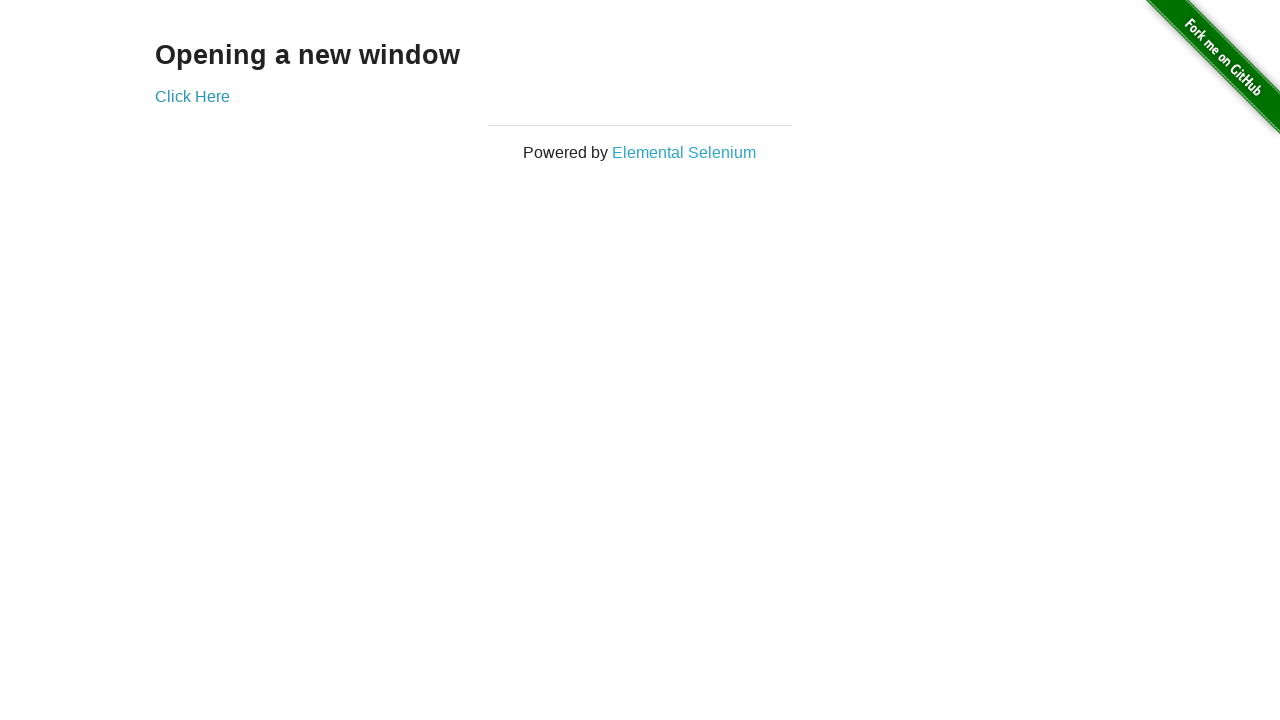